Tests drag and drop functionality by dragging column A to column B position

Starting URL: https://the-internet.herokuapp.com/drag_and_drop

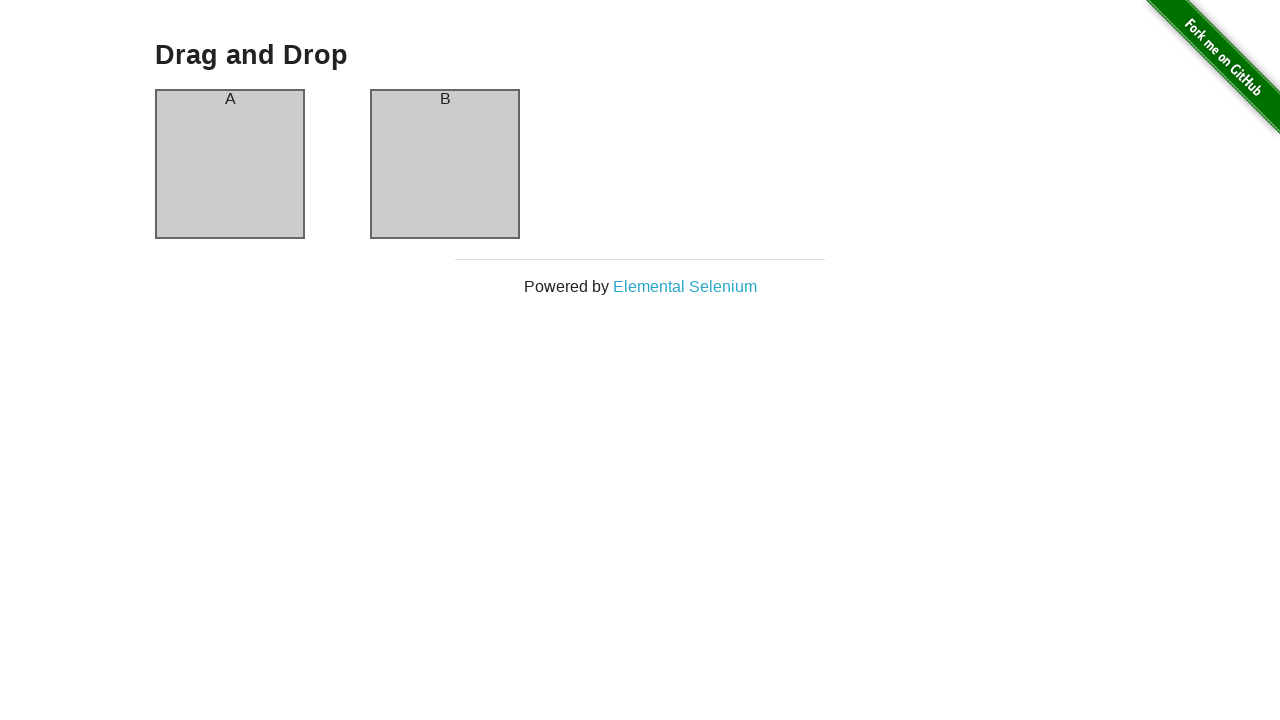

Located column A element for drag and drop
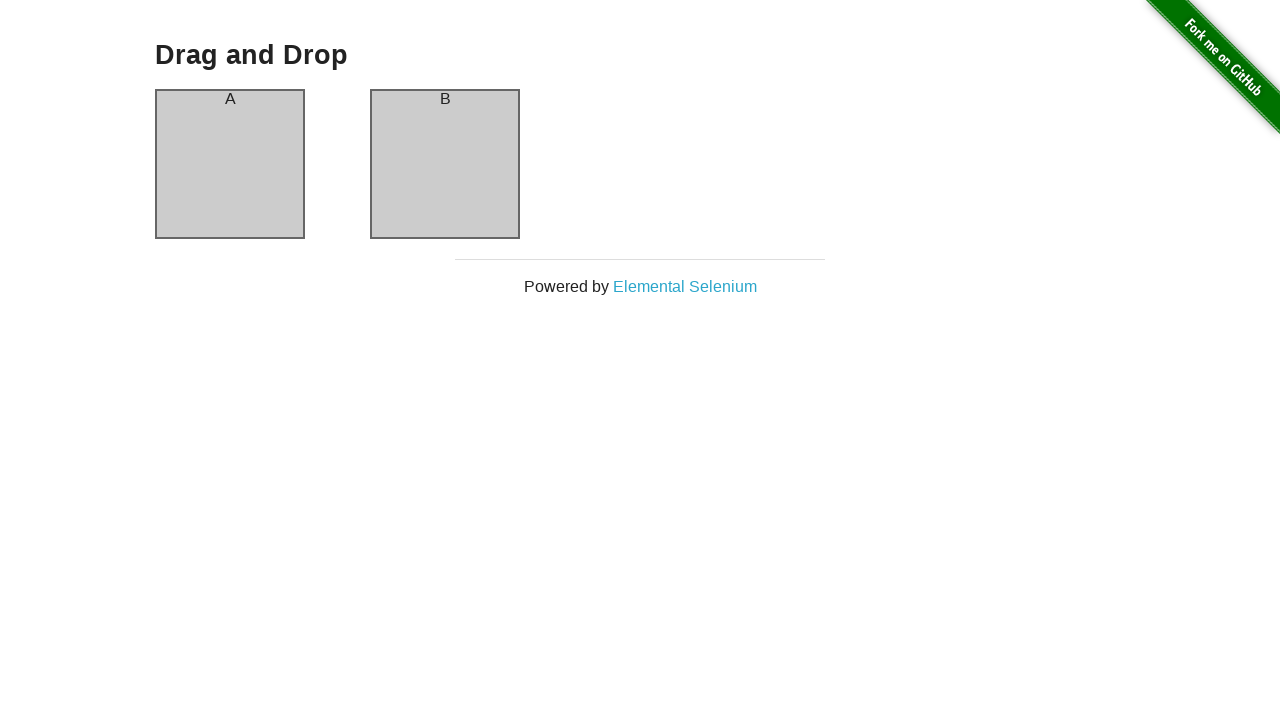

Located column B element as drop target
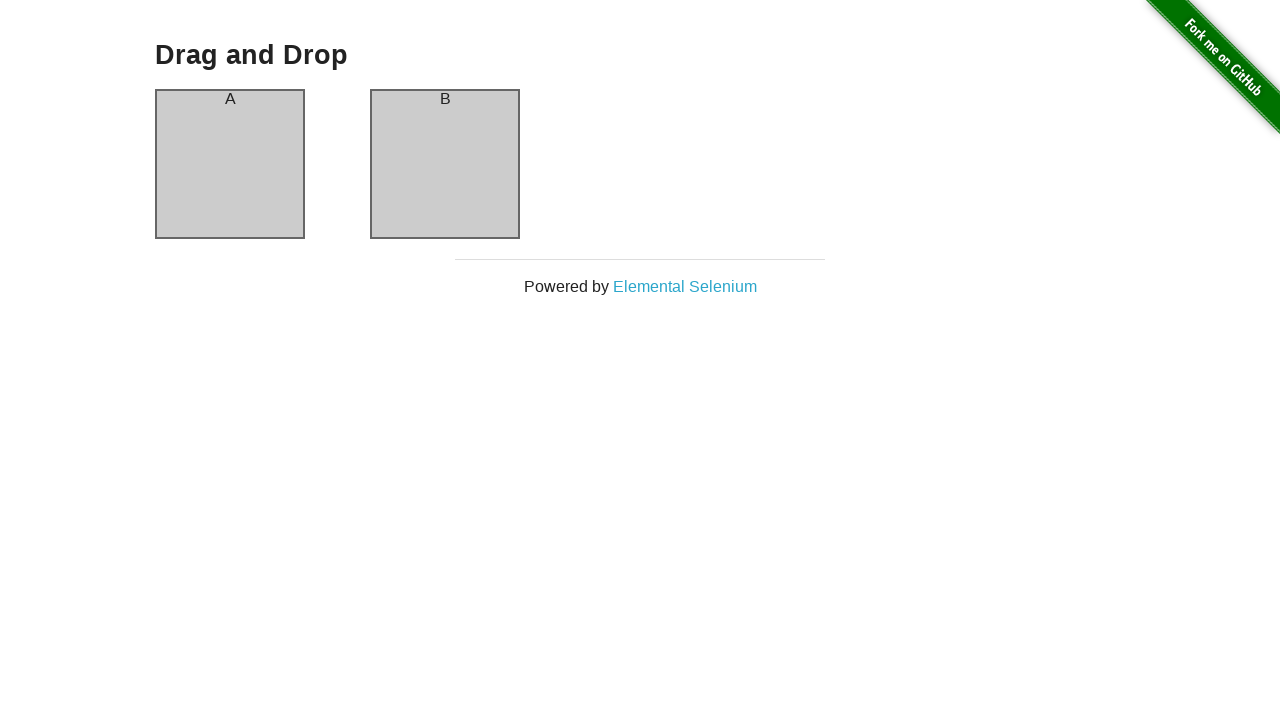

Dragged column A to column B position at (445, 164)
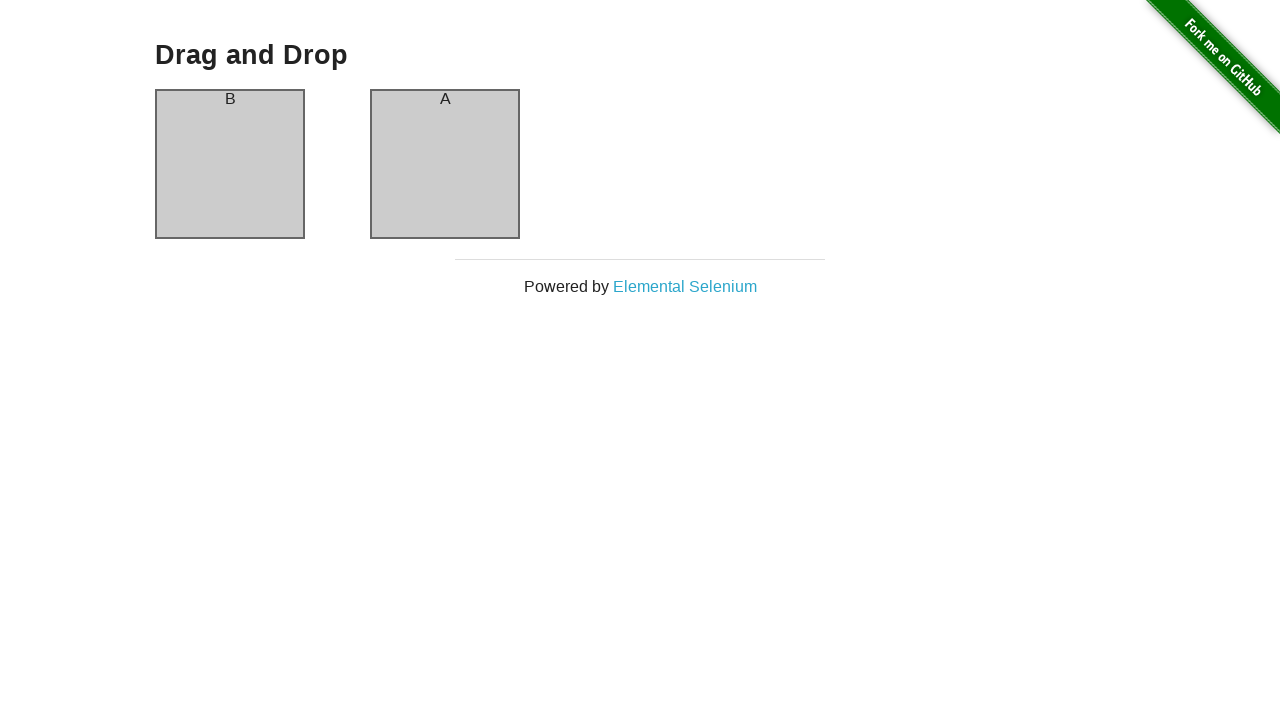

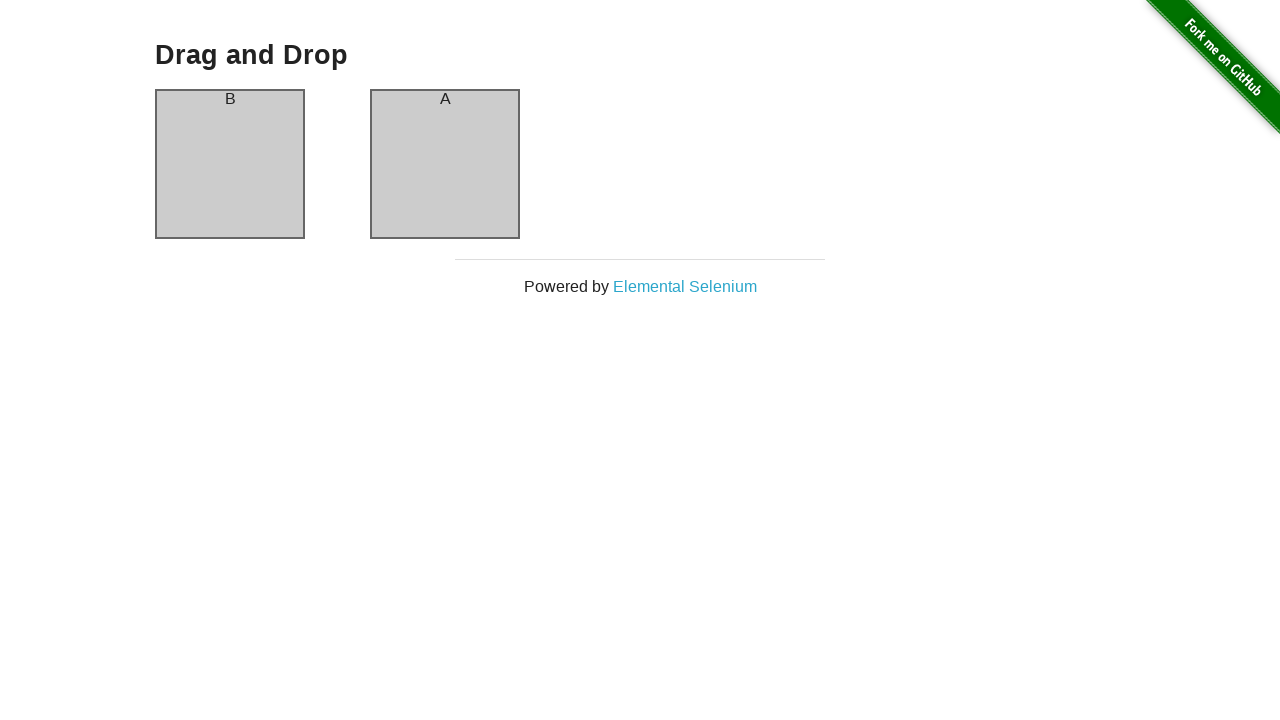